Tests deleting a note by clicking the delete button and confirming the deletion in the alert dialog.

Starting URL: https://testpages.eviltester.com/styled/apps/notes/simplenotes.html

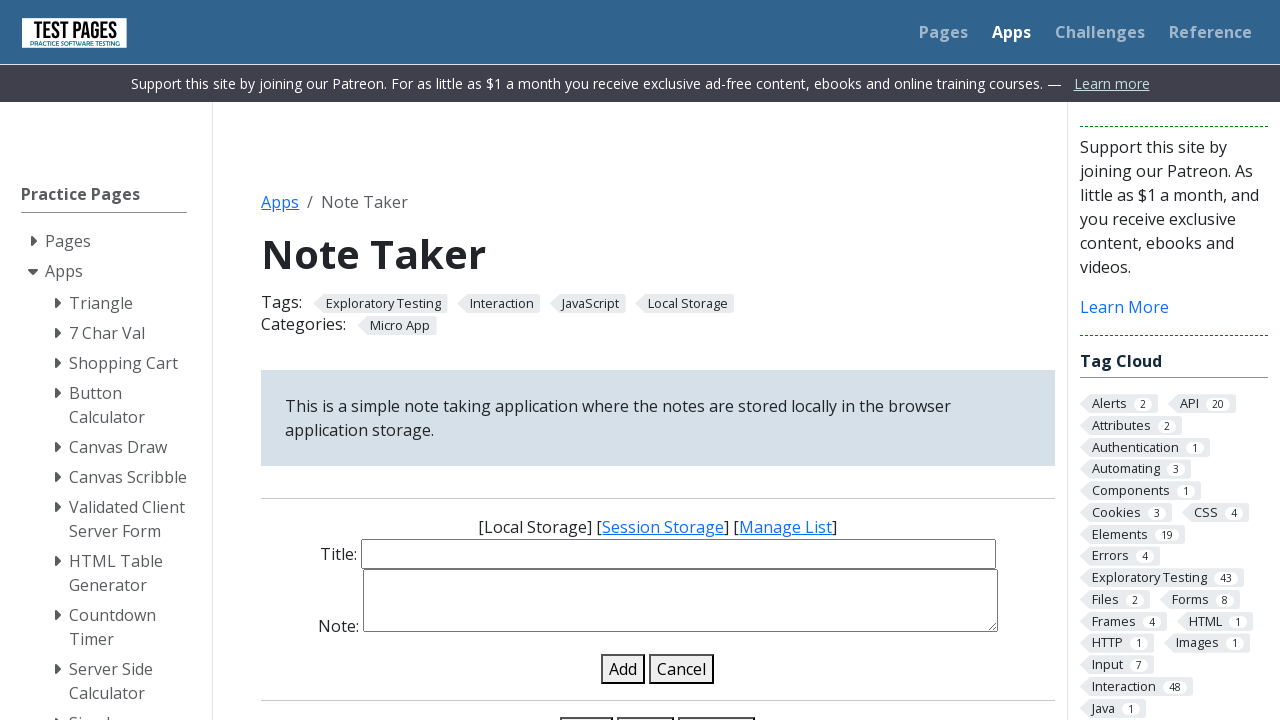

Waited for note title input field to load
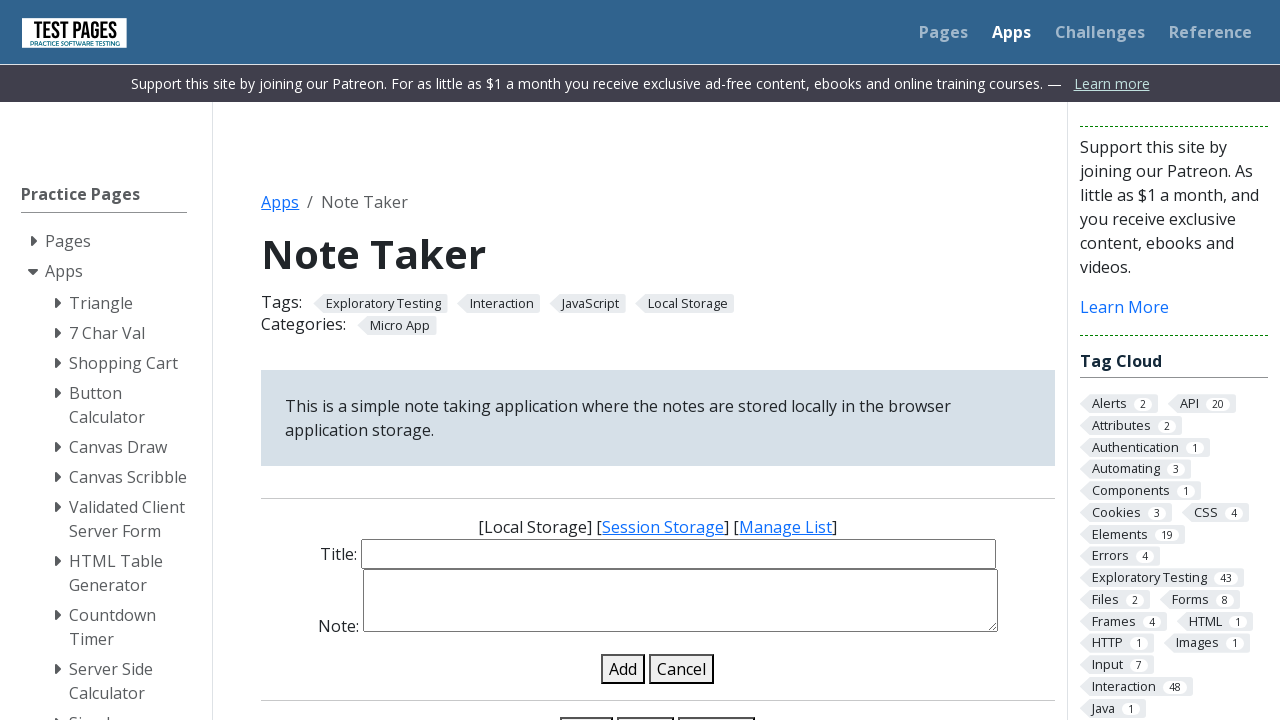

Filled note title input with 'Note to delete' on #note-title-input
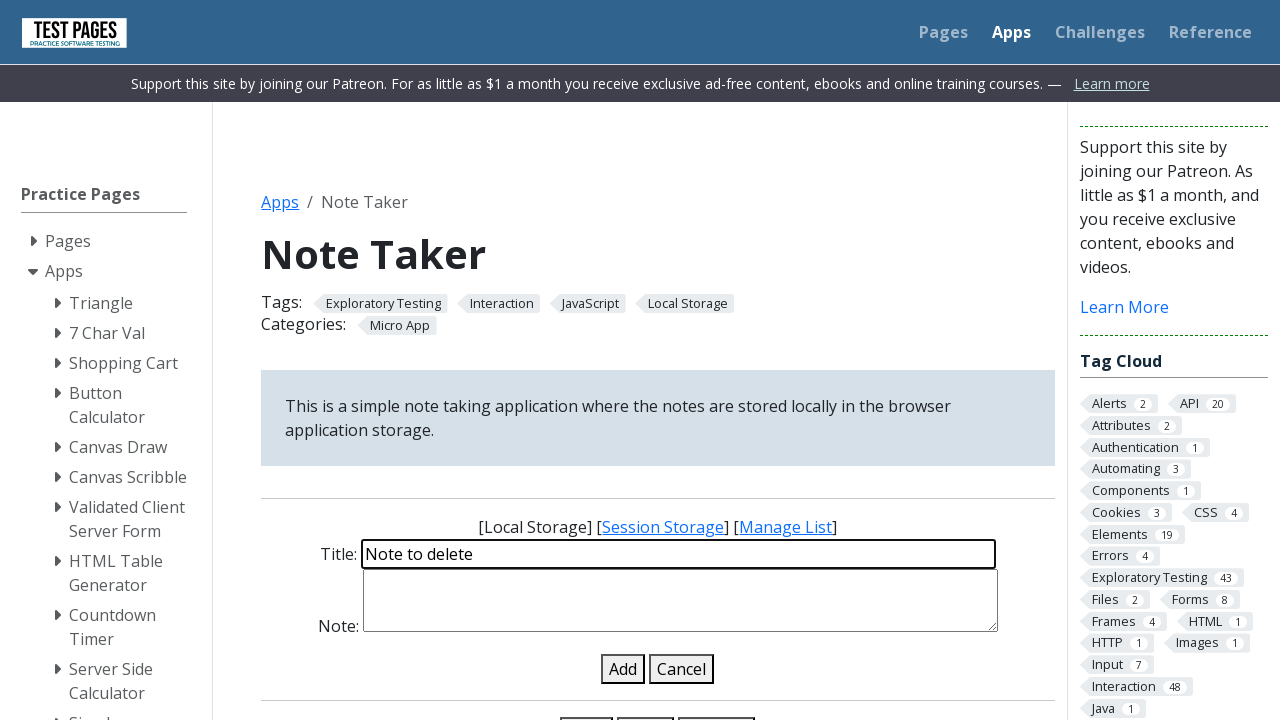

Filled note details input with 'Content to delete' on #note-details-input
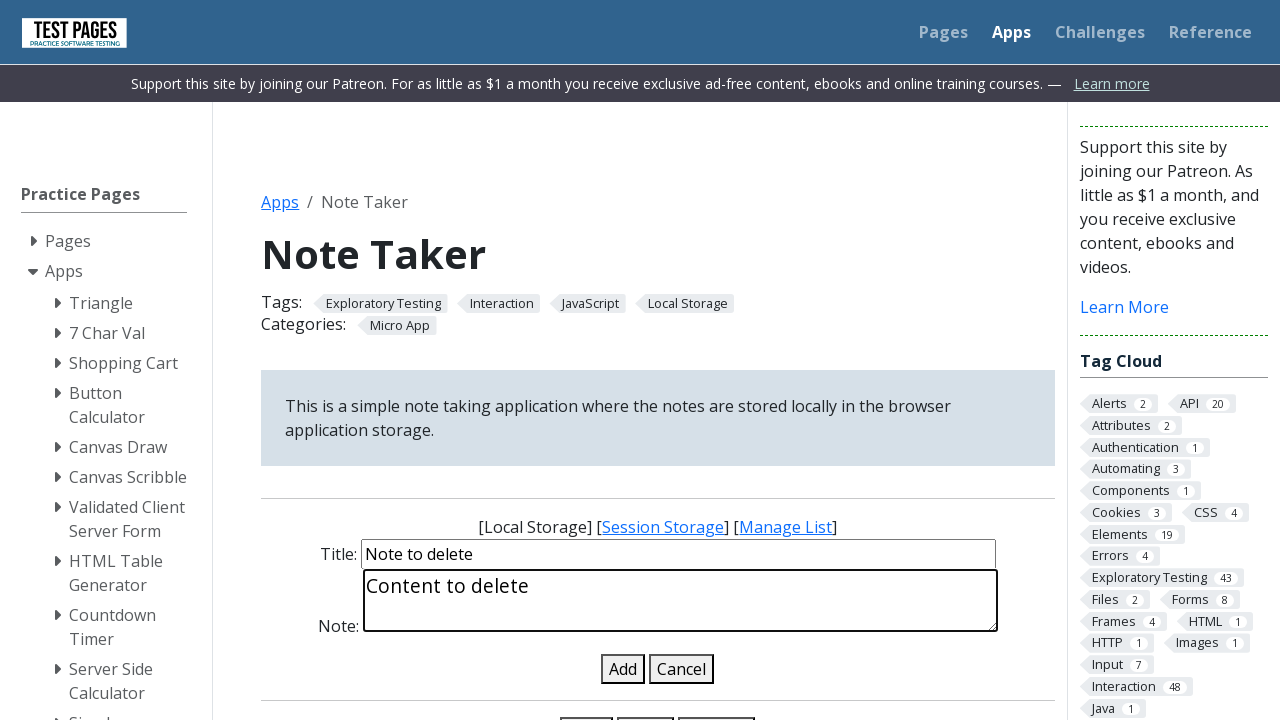

Clicked add note button to create the note at (623, 669) on #add-note
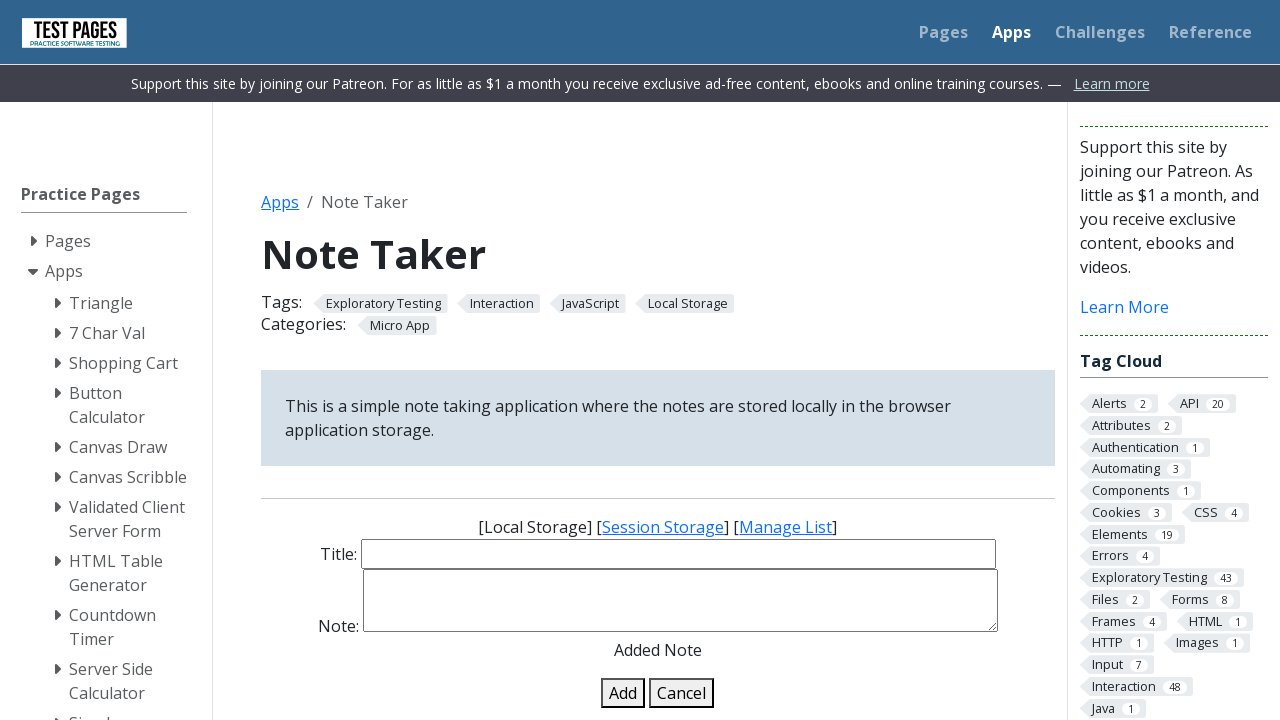

Note appeared in the notes list
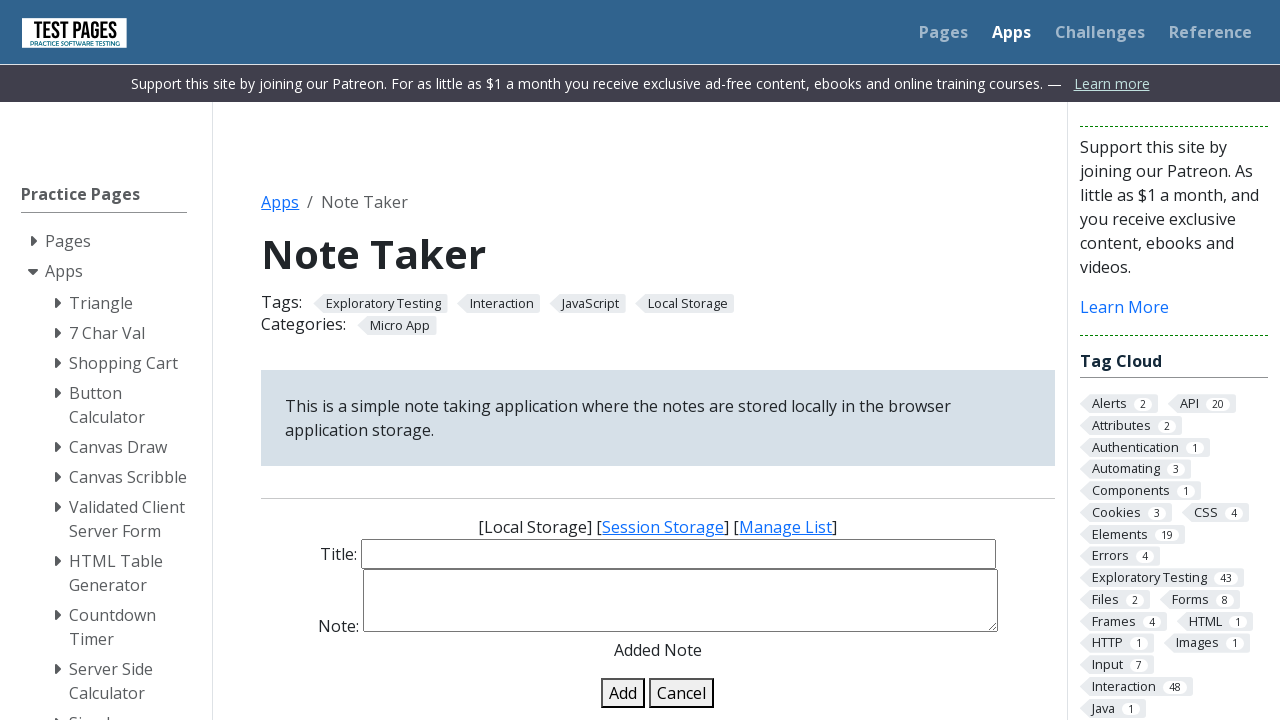

Set up dialog handler to accept confirmation alerts
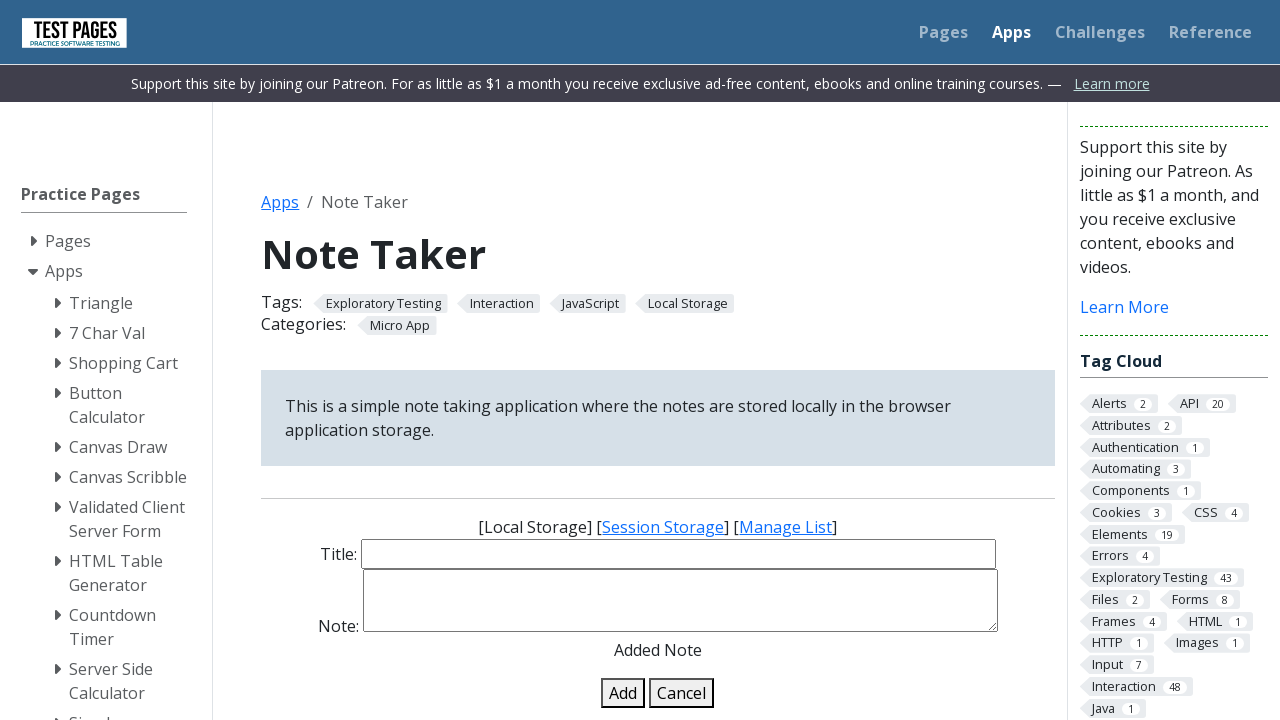

Clicked delete button on the note at (274, 360) on .delete-note-in-list
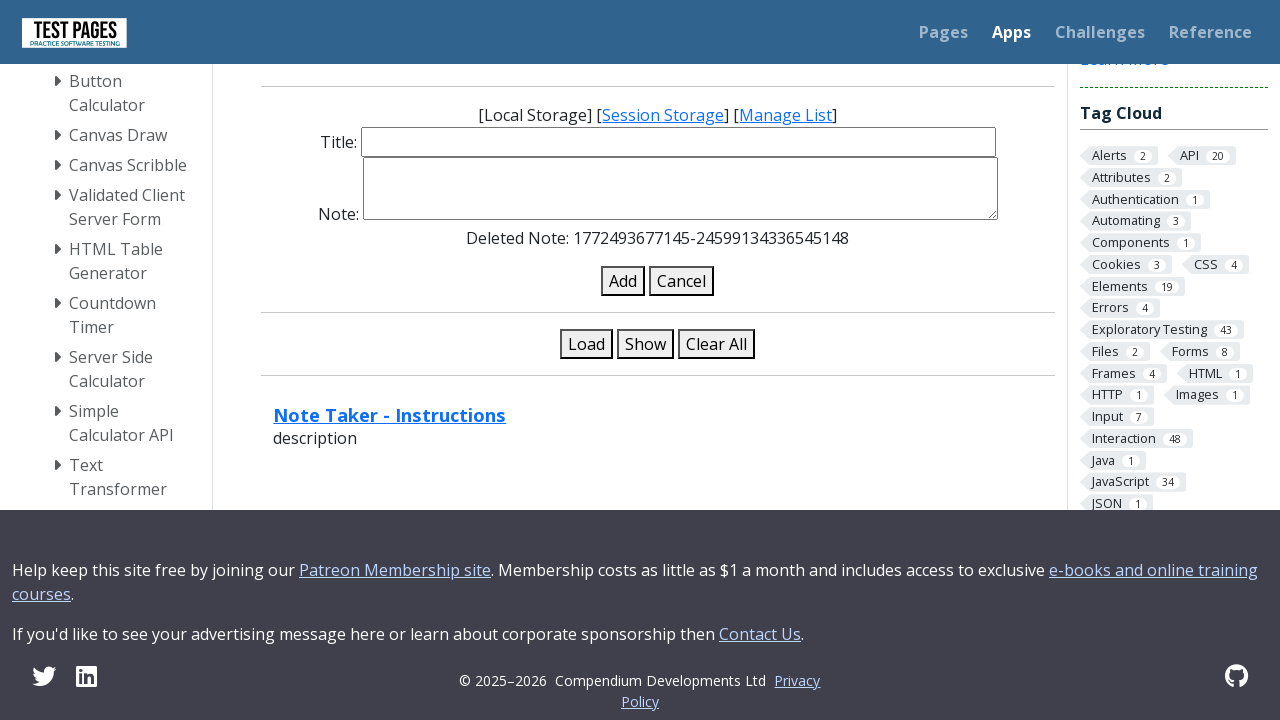

Waited 1000ms for deletion to complete
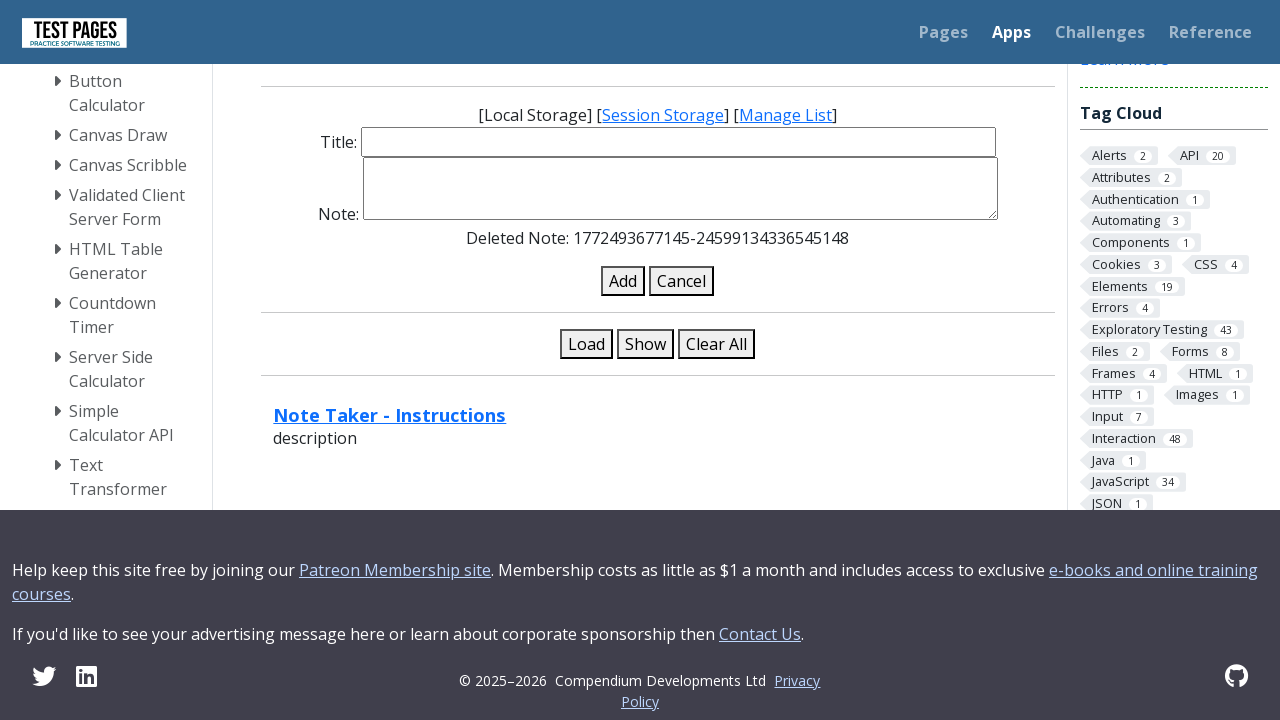

Queried for remaining notes in list, found 0 notes
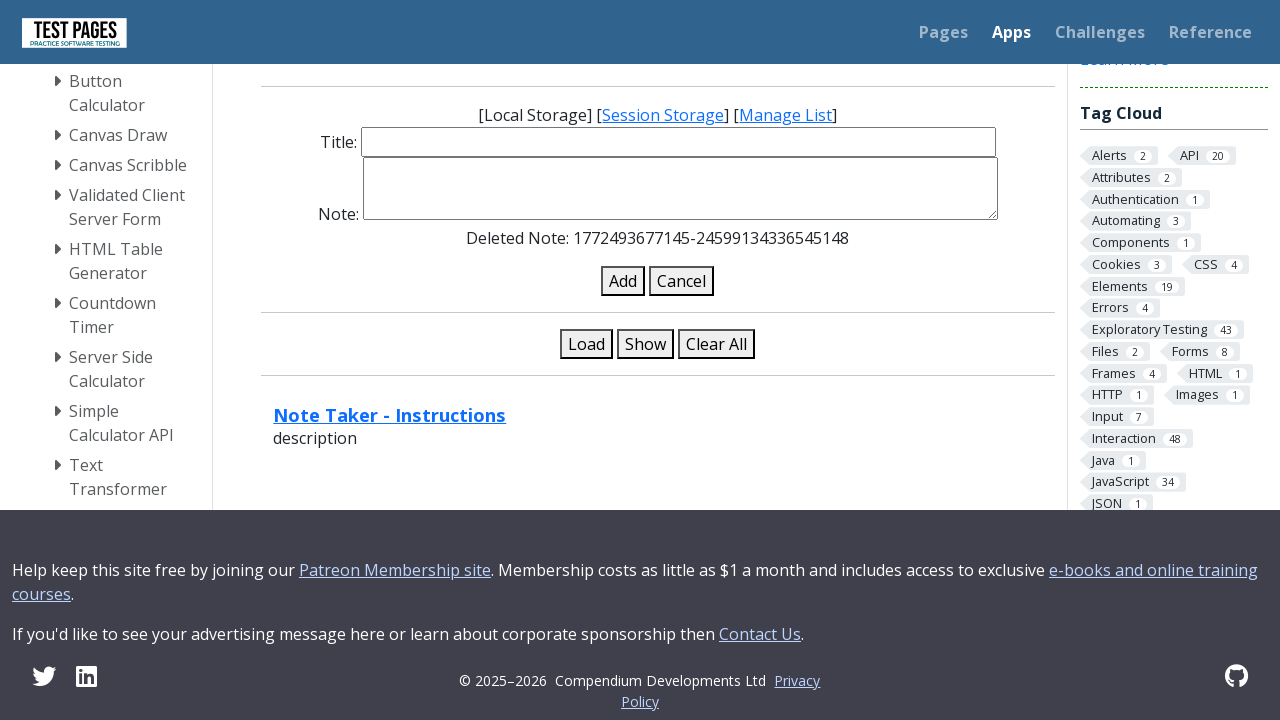

Assertion passed: note was successfully deleted
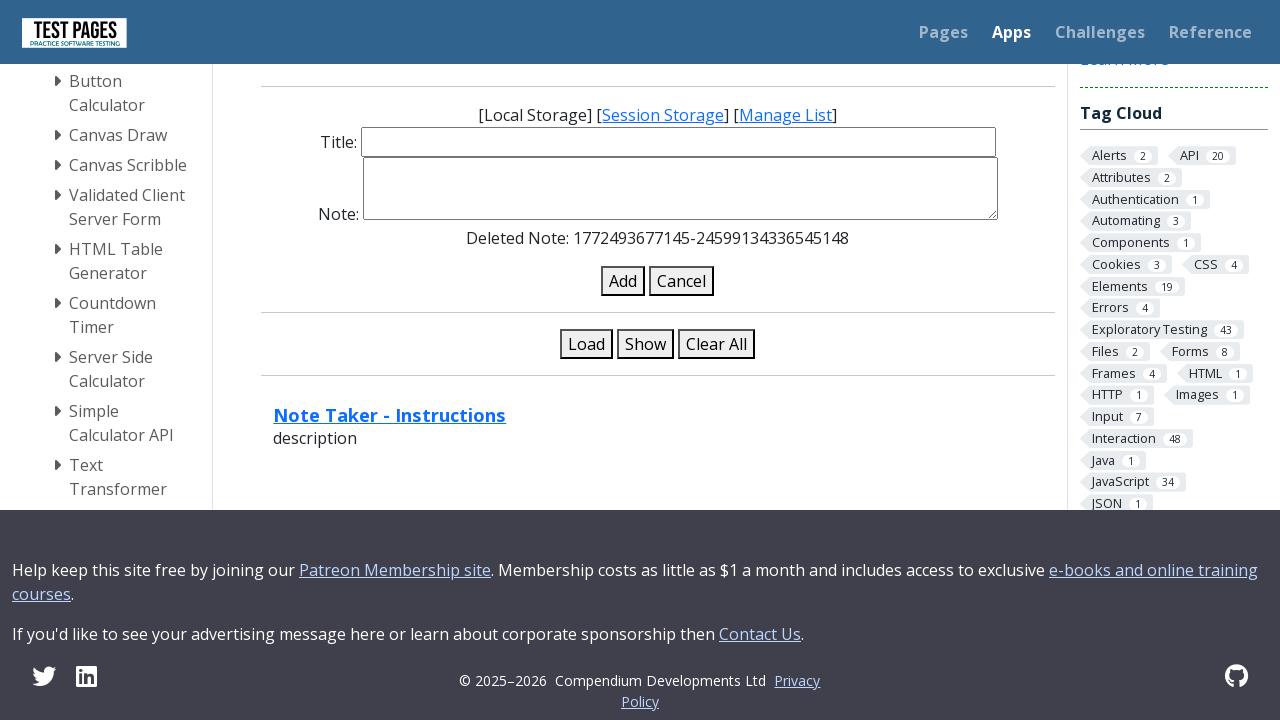

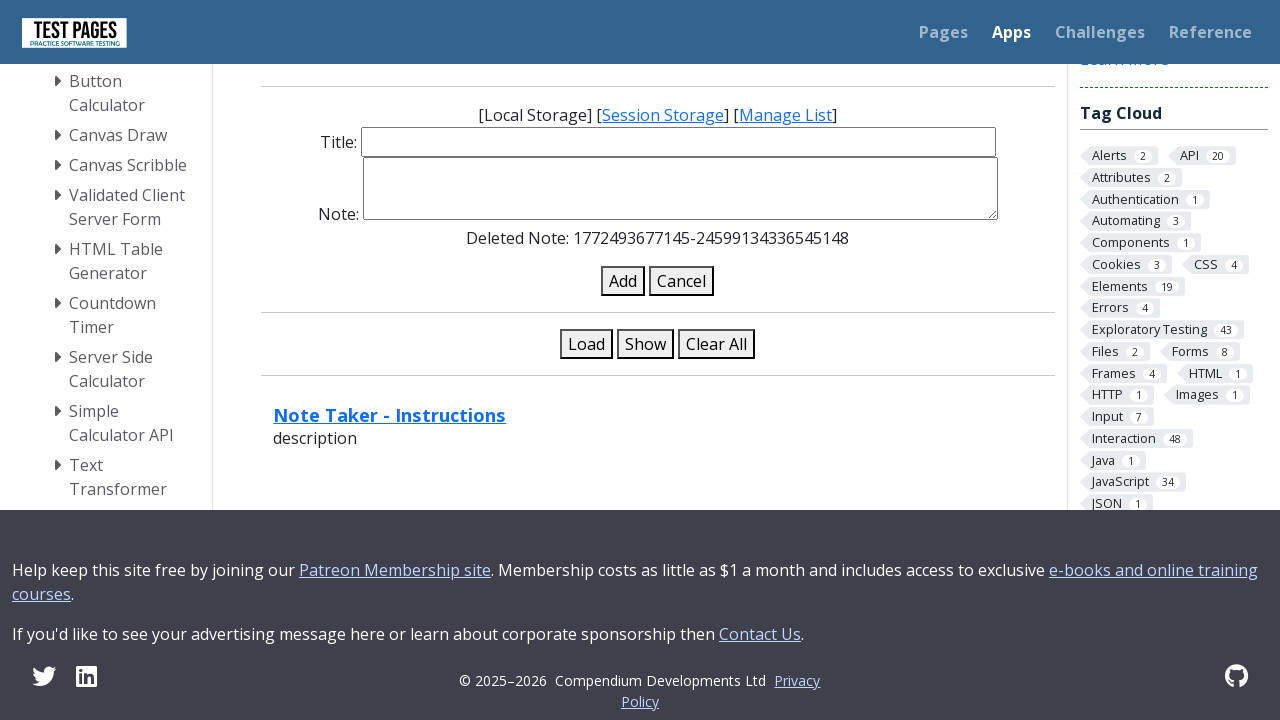